Tests browser window control operations by navigating to a website, maximizing the window, then resizing it to a specific dimension (480x800).

Starting URL: https://www.itlearn360.com/

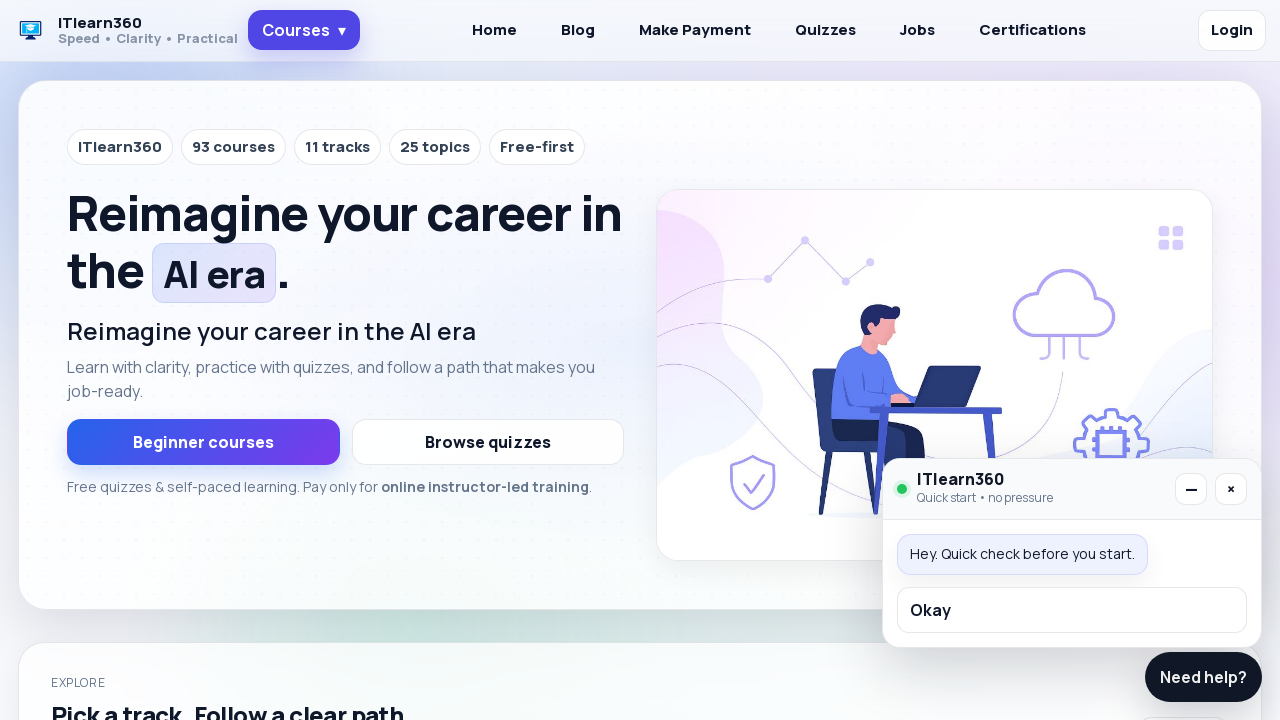

Maximized browser window to 1920x1080
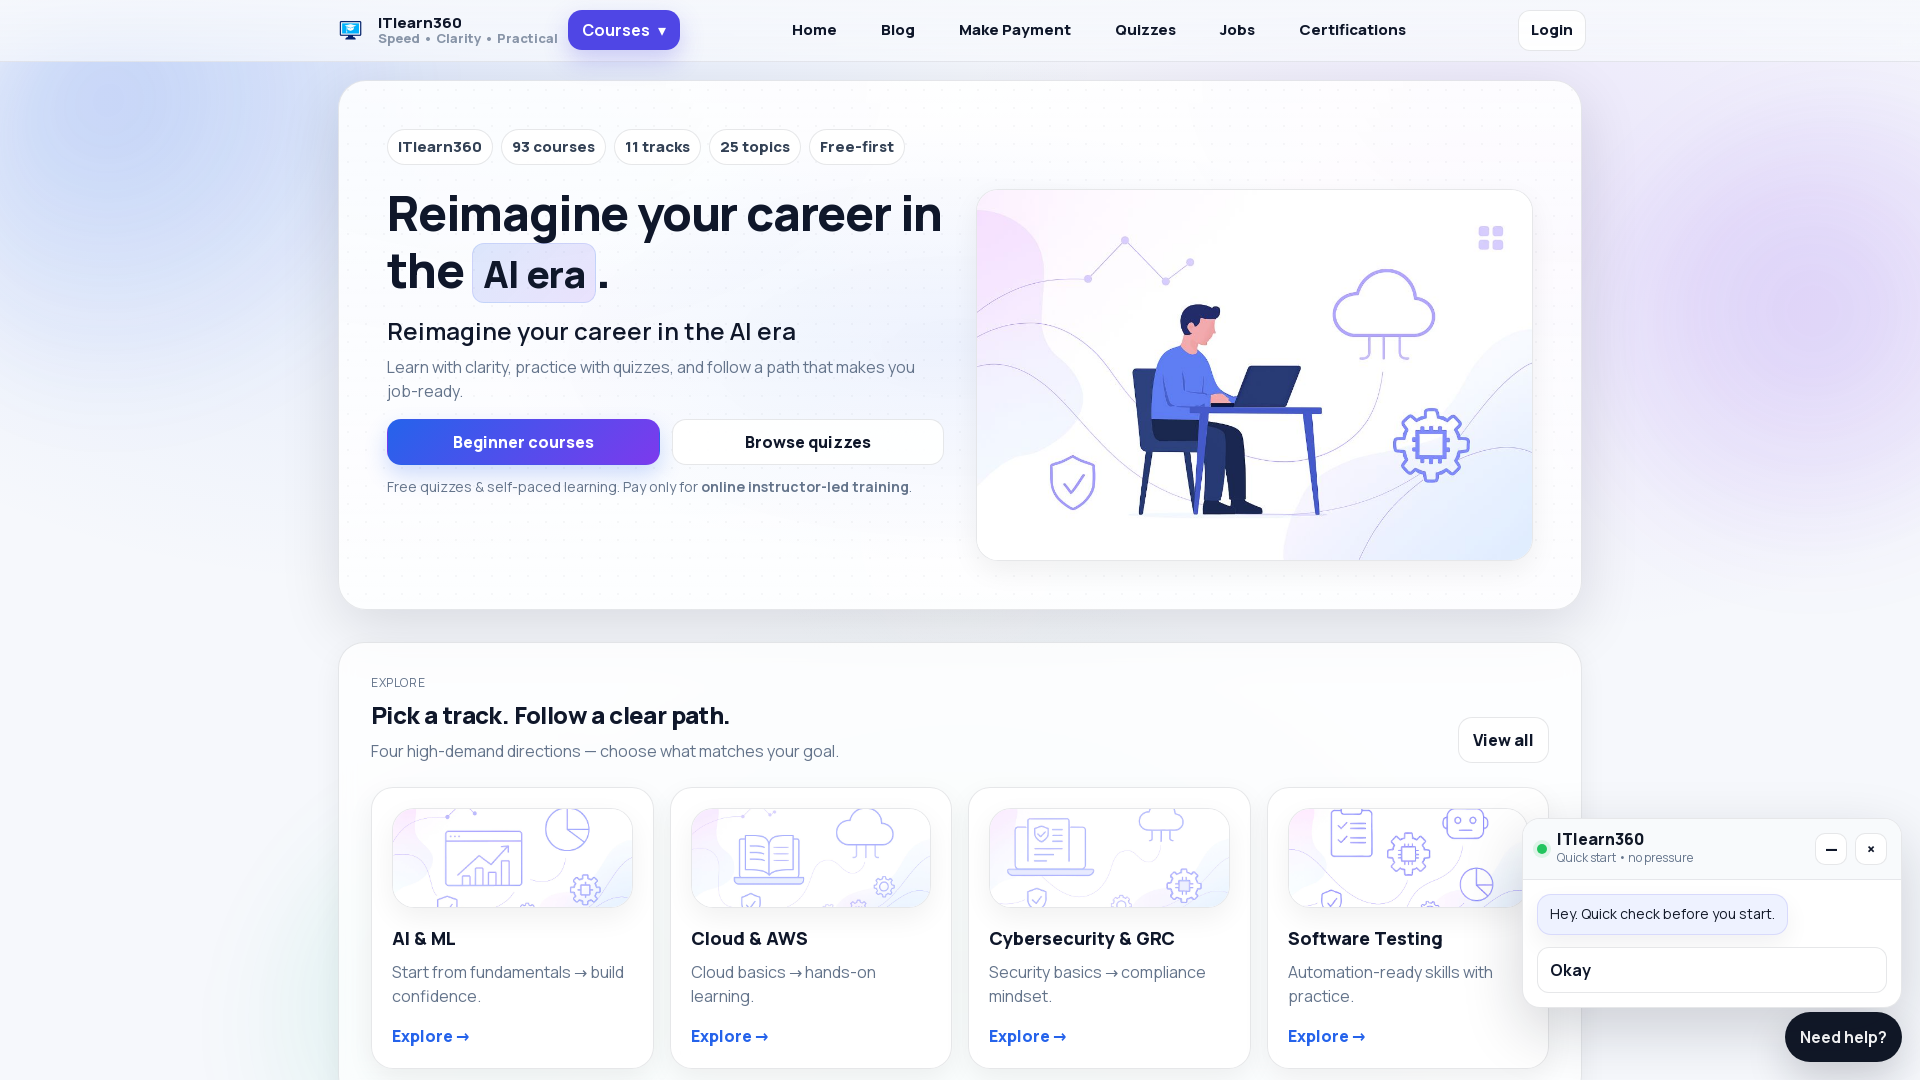

Waited 2 seconds to observe maximized window state
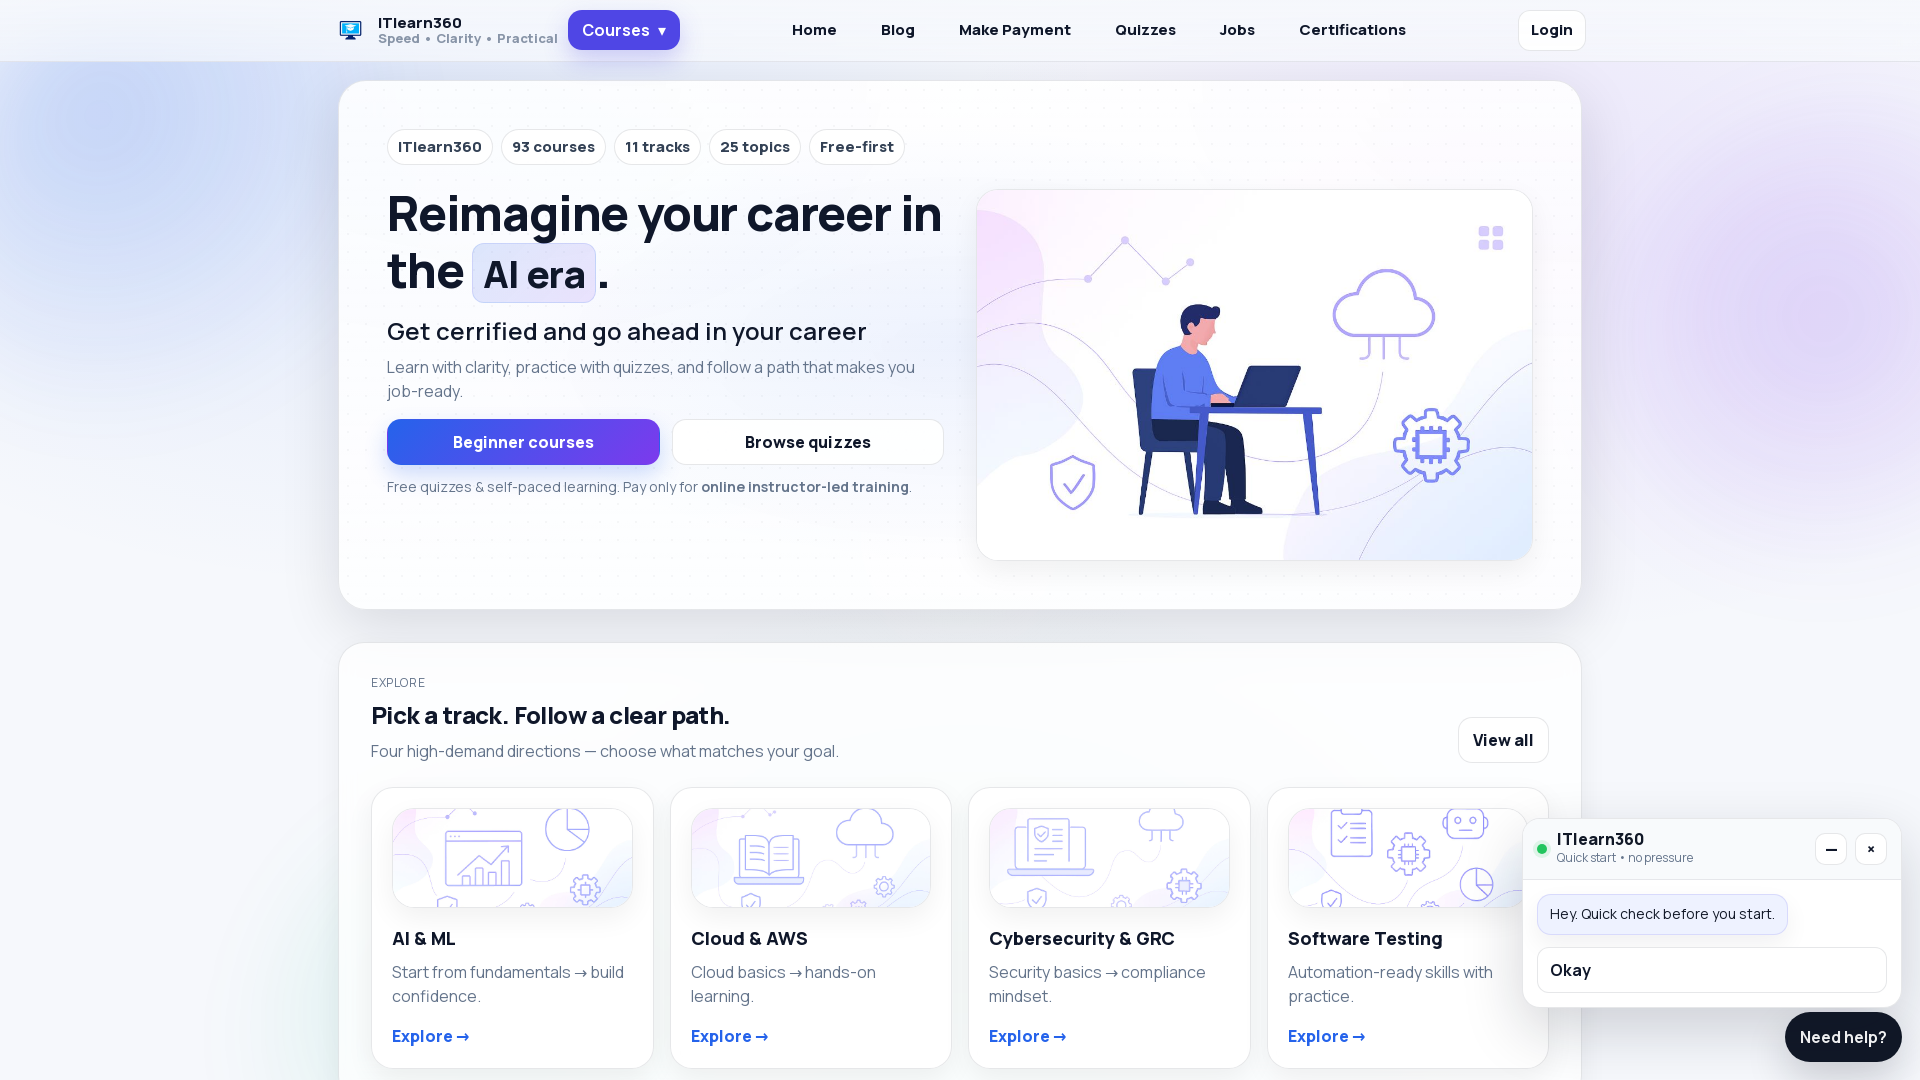

Navigated to https://www.itlearn360.com/
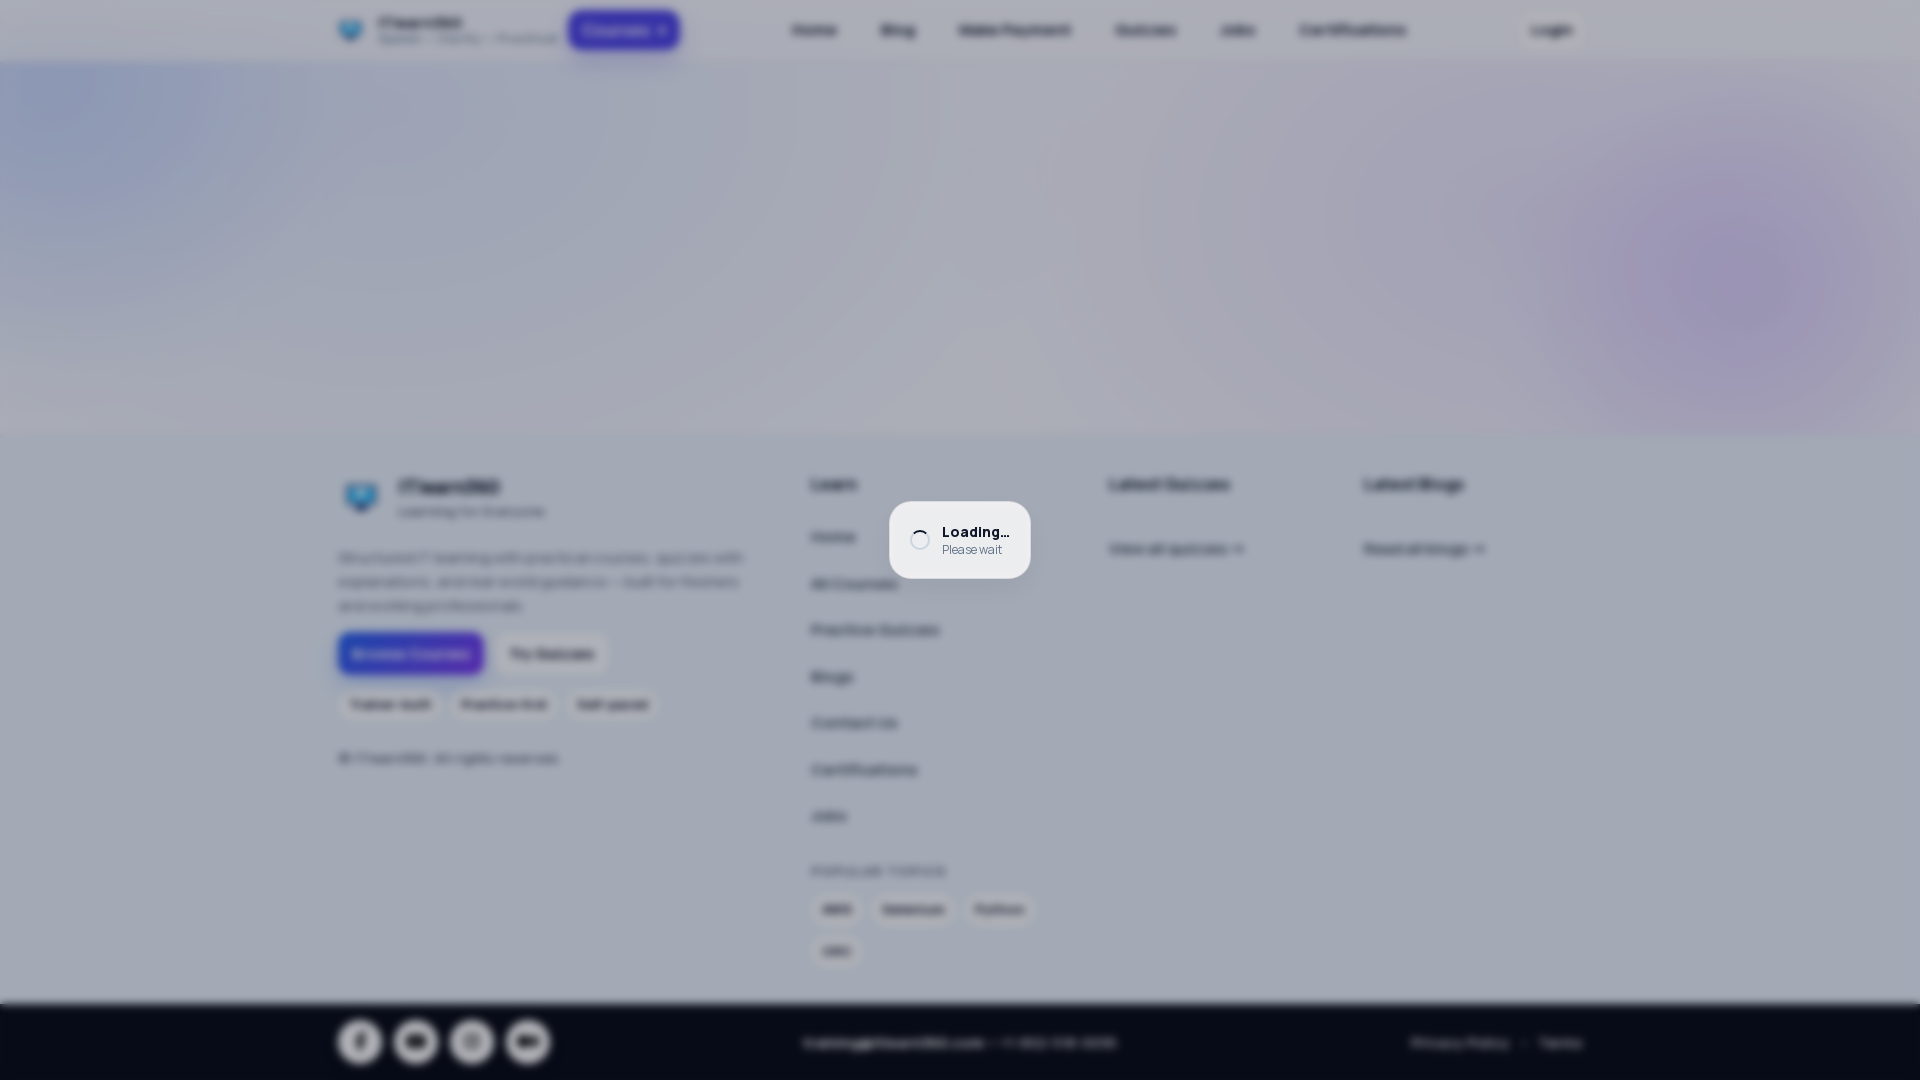

Resized browser window to 480x800
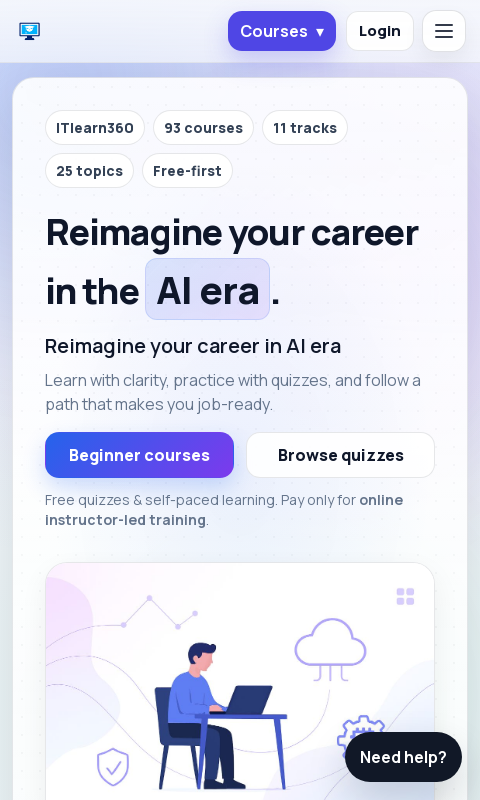

Waited 2 seconds to observe resized window state
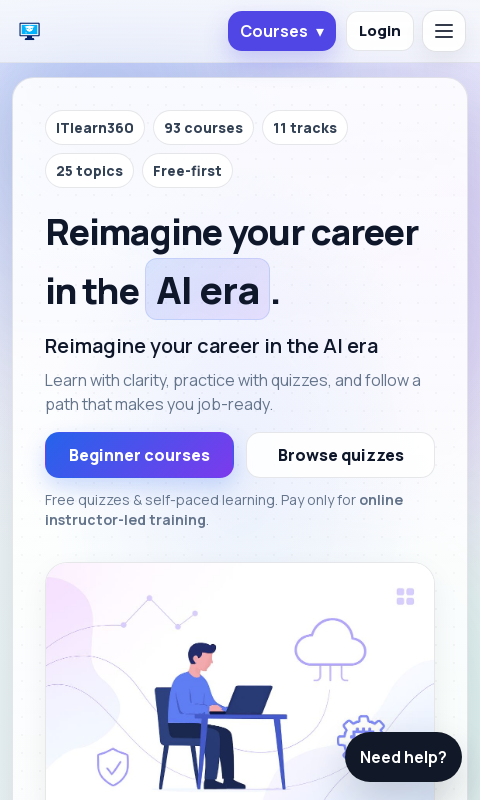

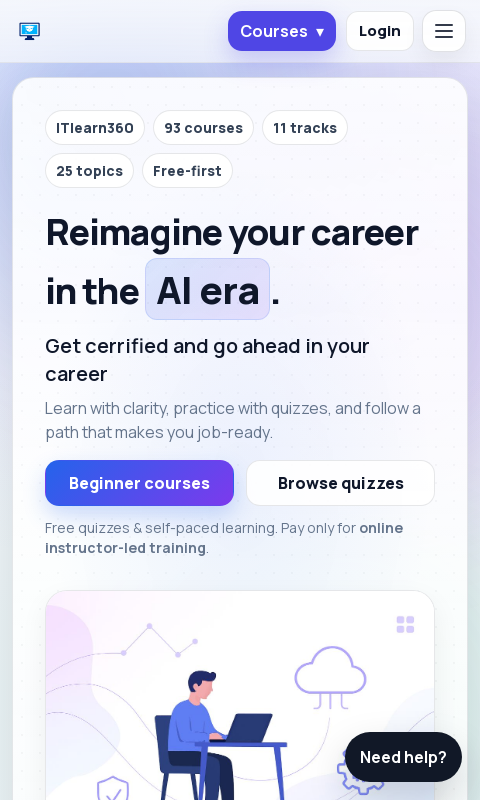